Tests the random name generator website by interacting with a number input field to set the quantity of names to generate to 1.

Starting URL: https://www.random-name-generator.com/united-states

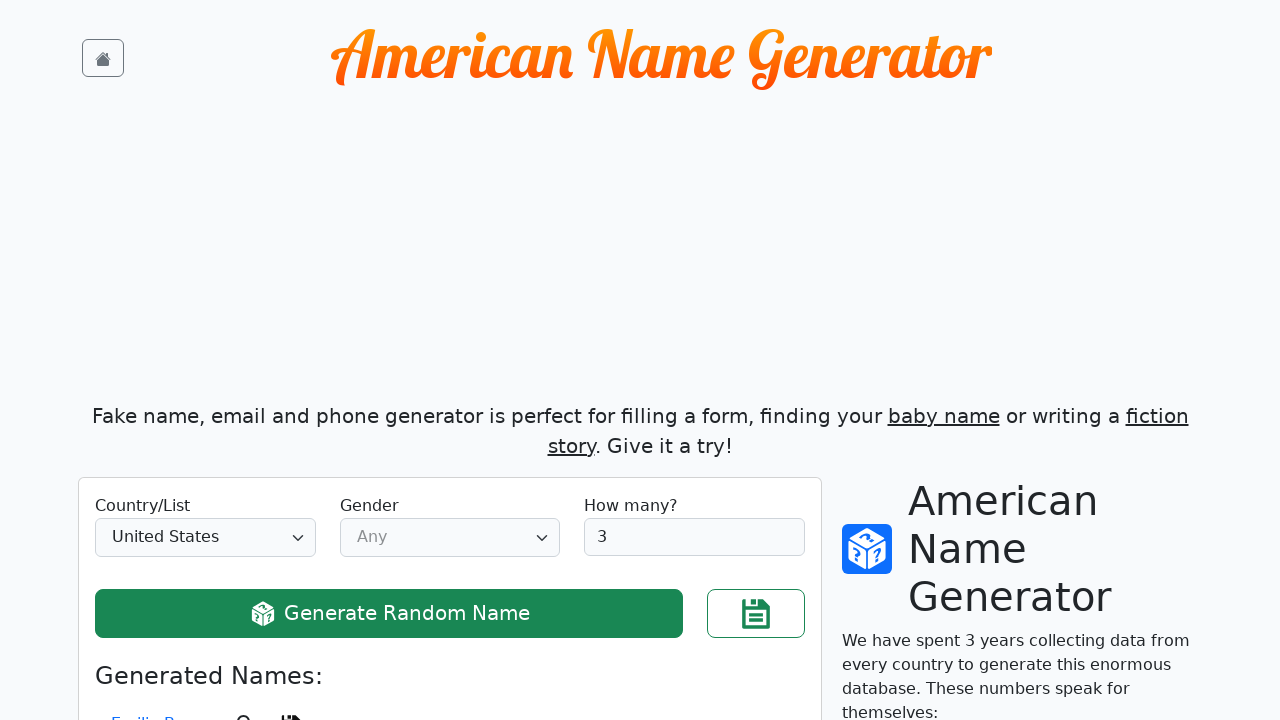

Clicked on the number input field at (695, 537) on #n
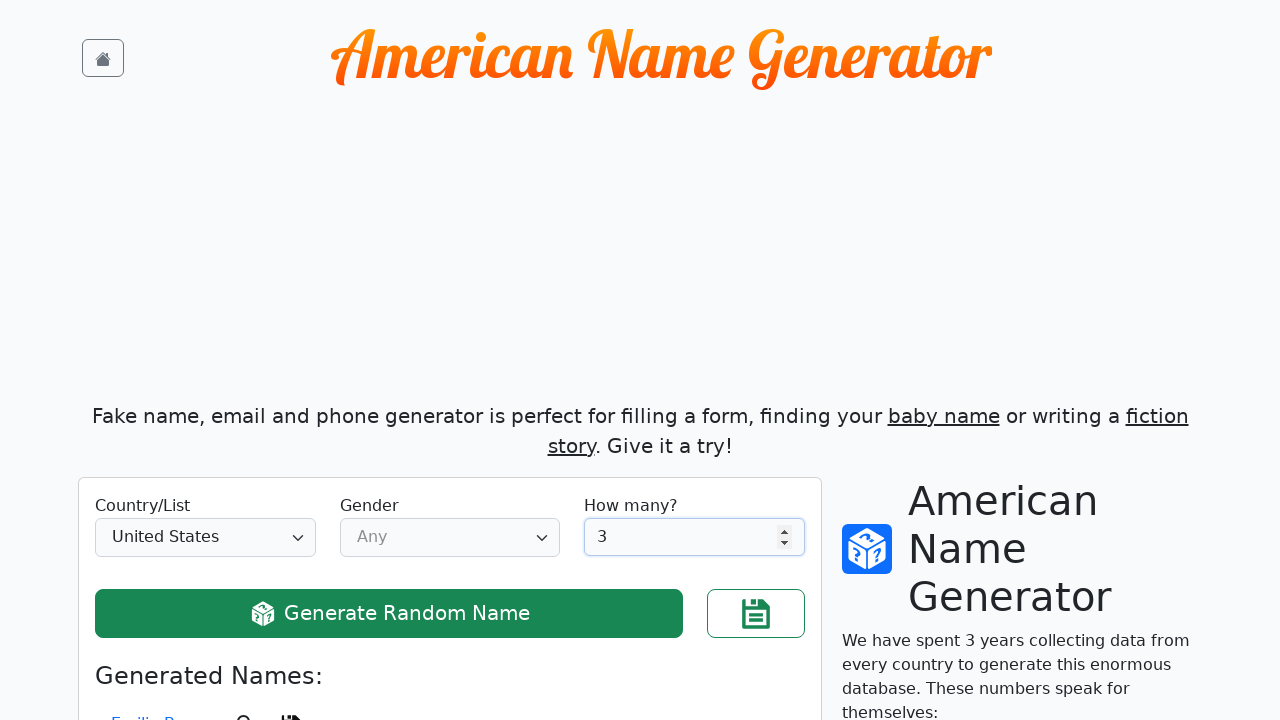

Filled number input field with value '1' on #n
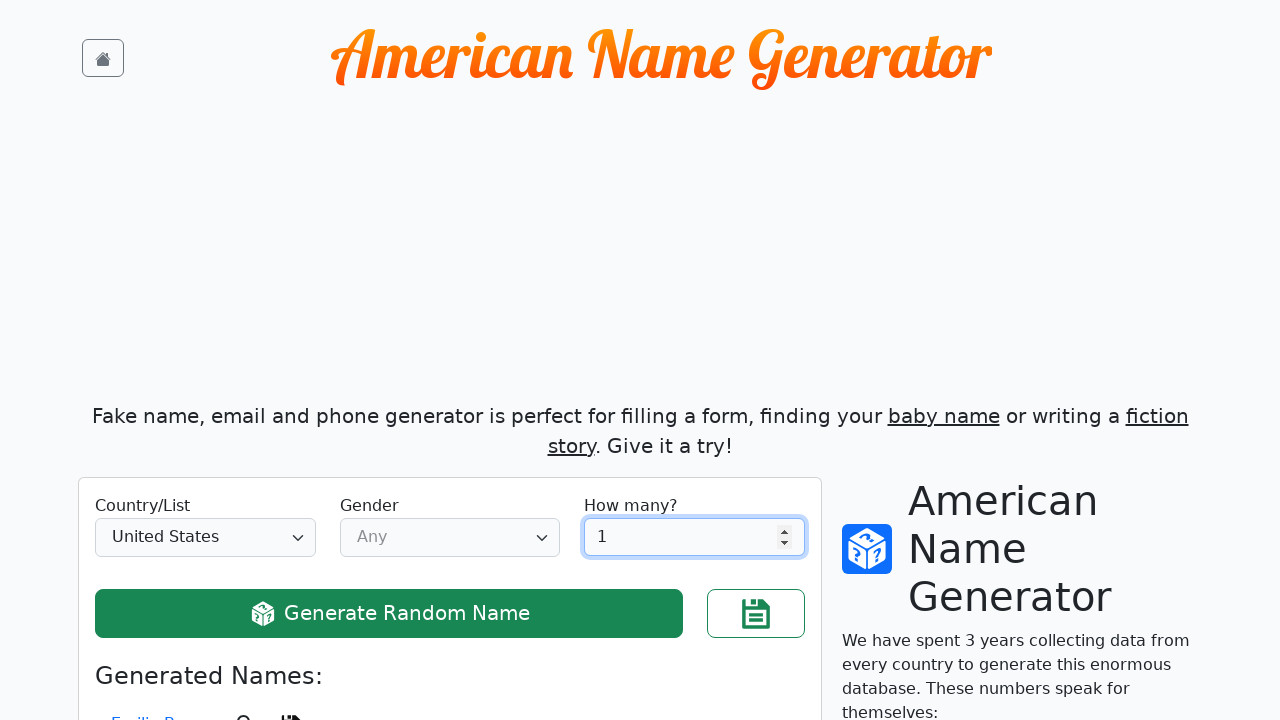

Waited 1000ms for updates to process
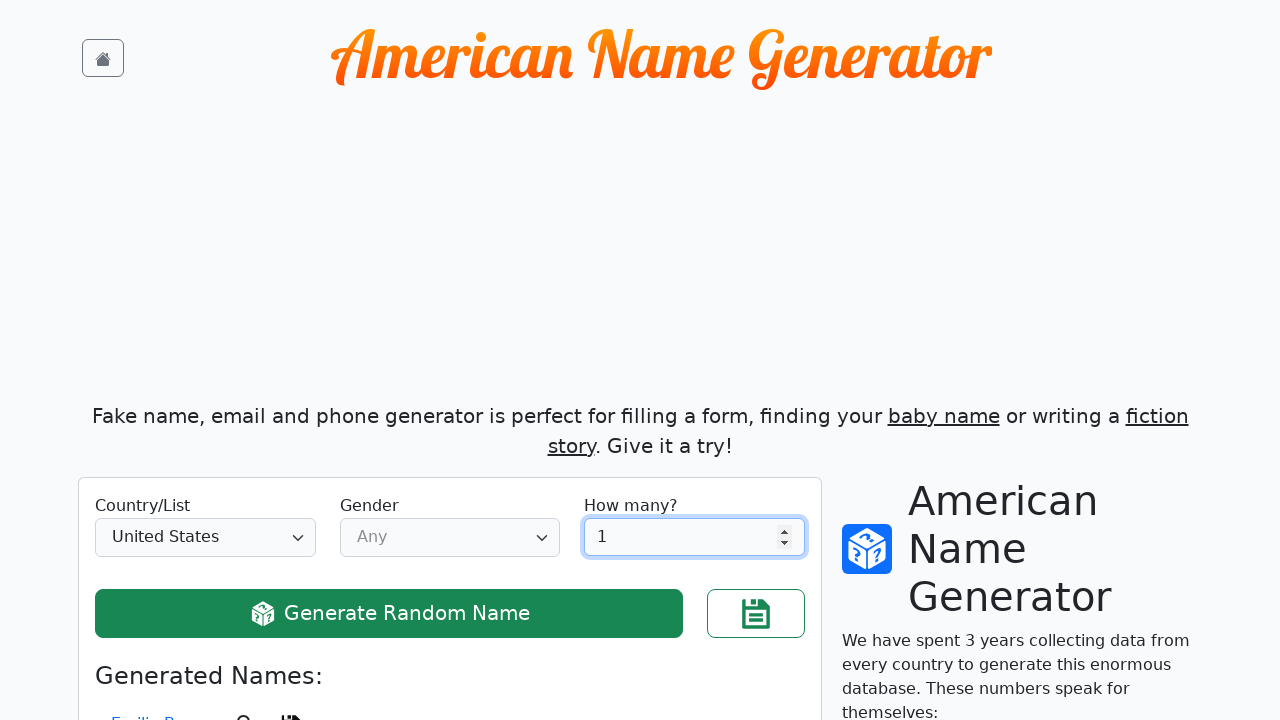

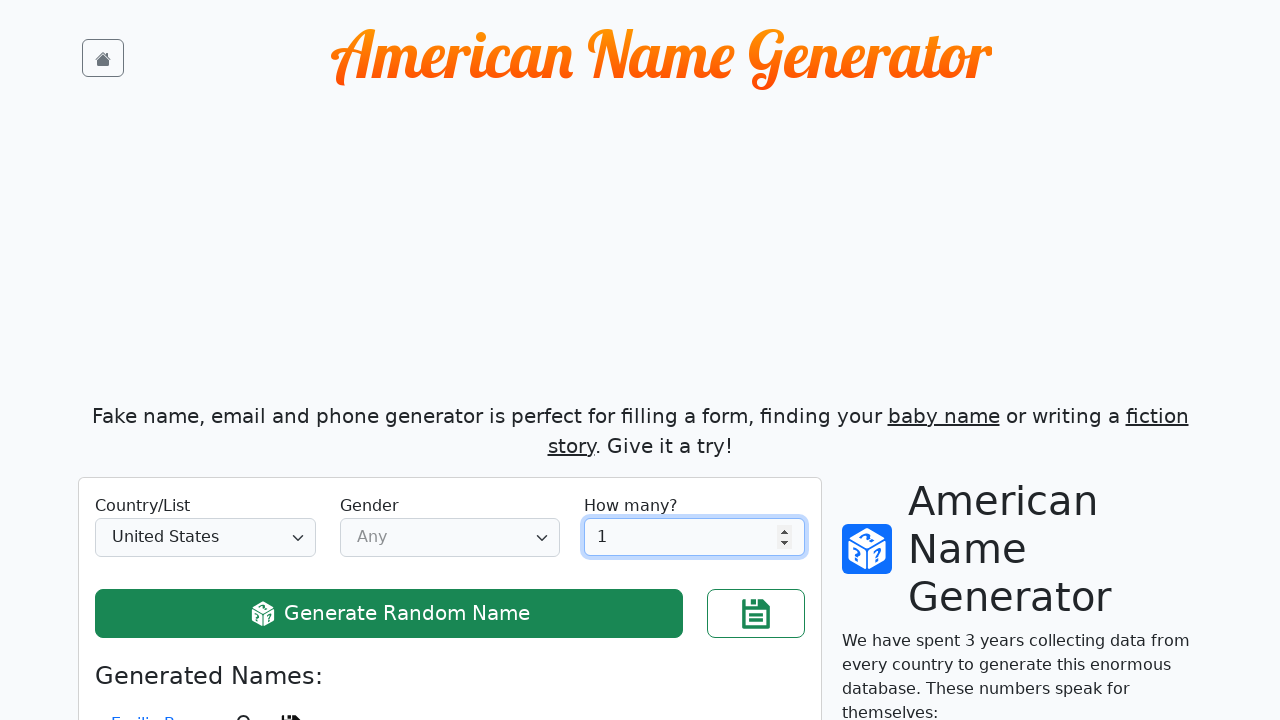